Navigates to OrangeHRM demo site and clicks on the "Forgot your password?" link to access the password reset page.

Starting URL: https://opensource-demo.orangehrmlive.com/

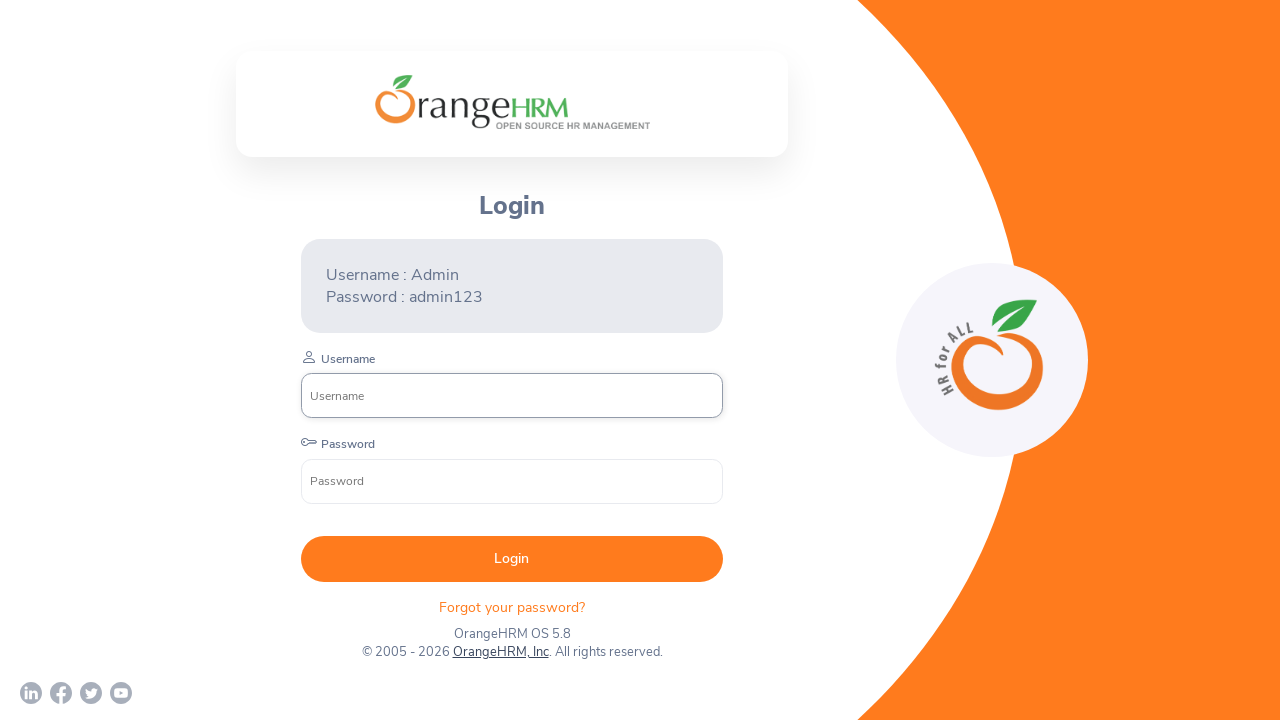

Navigated to OrangeHRM demo site
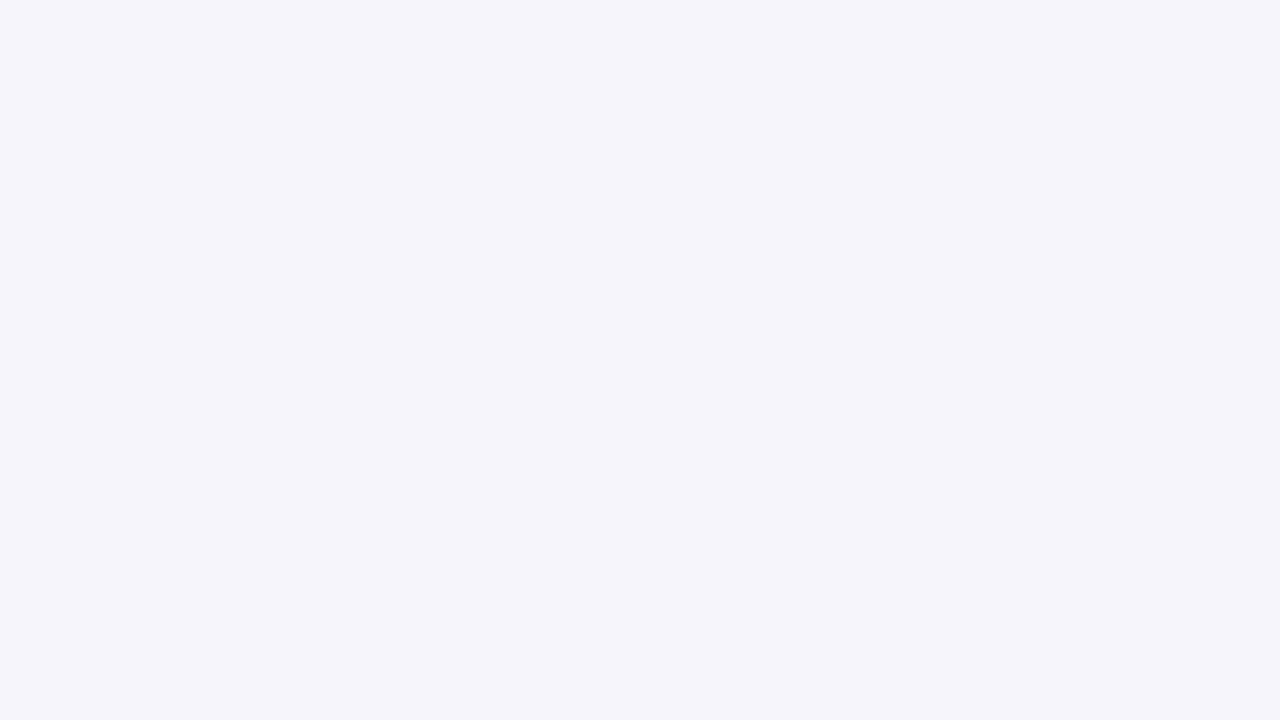

Clicked on 'Forgot your password?' link to access password reset page at (512, 607) on text=Forgot your password?
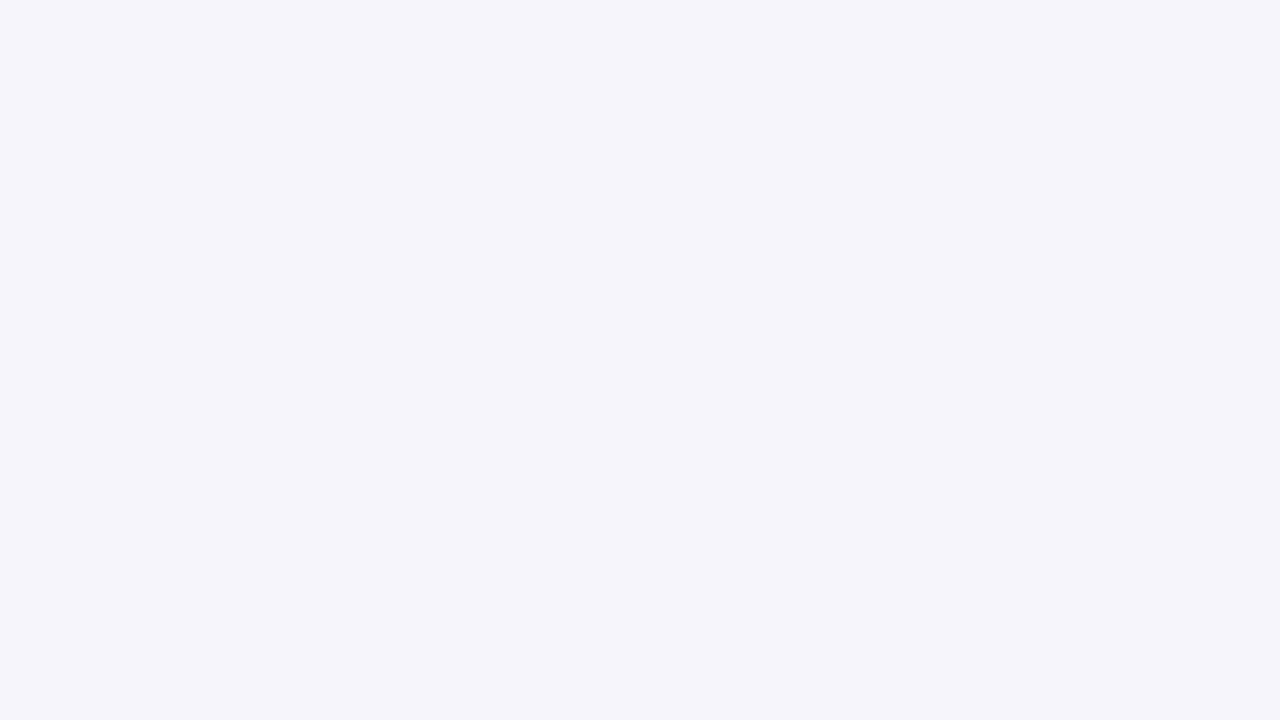

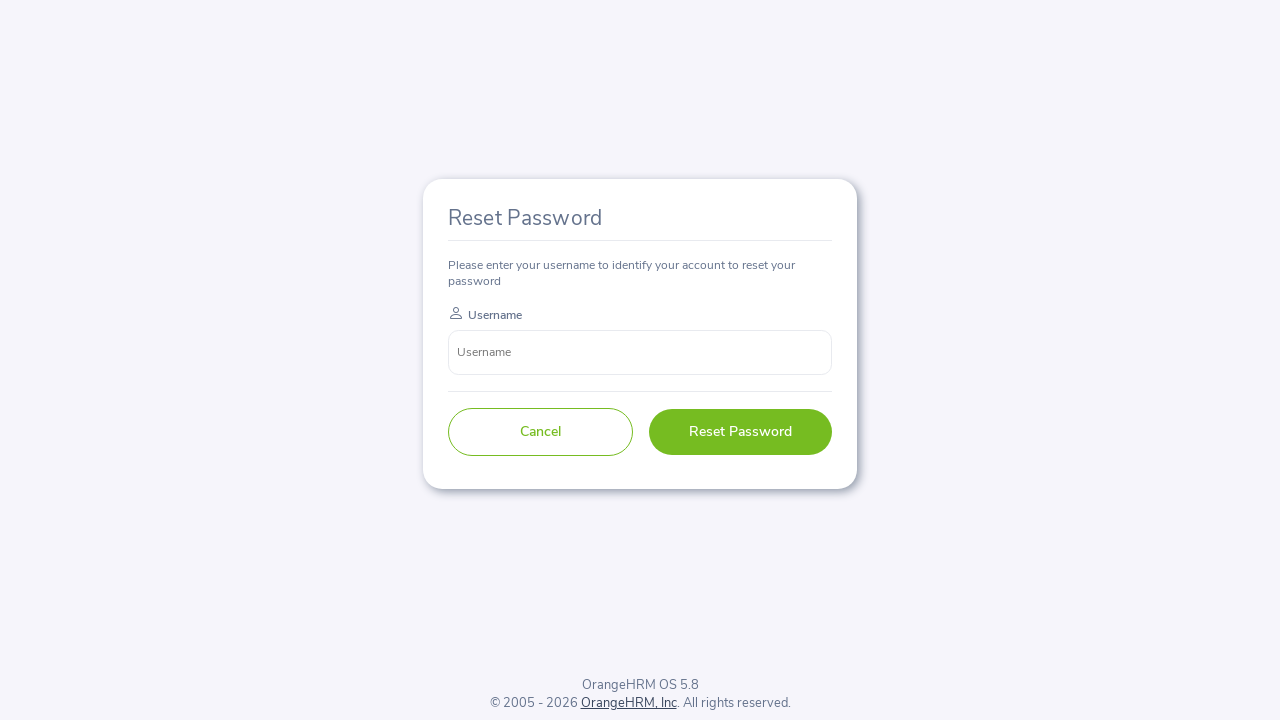